Tests navigation functionality by clicking on a list button and then navigating to page 2 using pagination

Starting URL: http://hotel-v3.progmasters.hu/

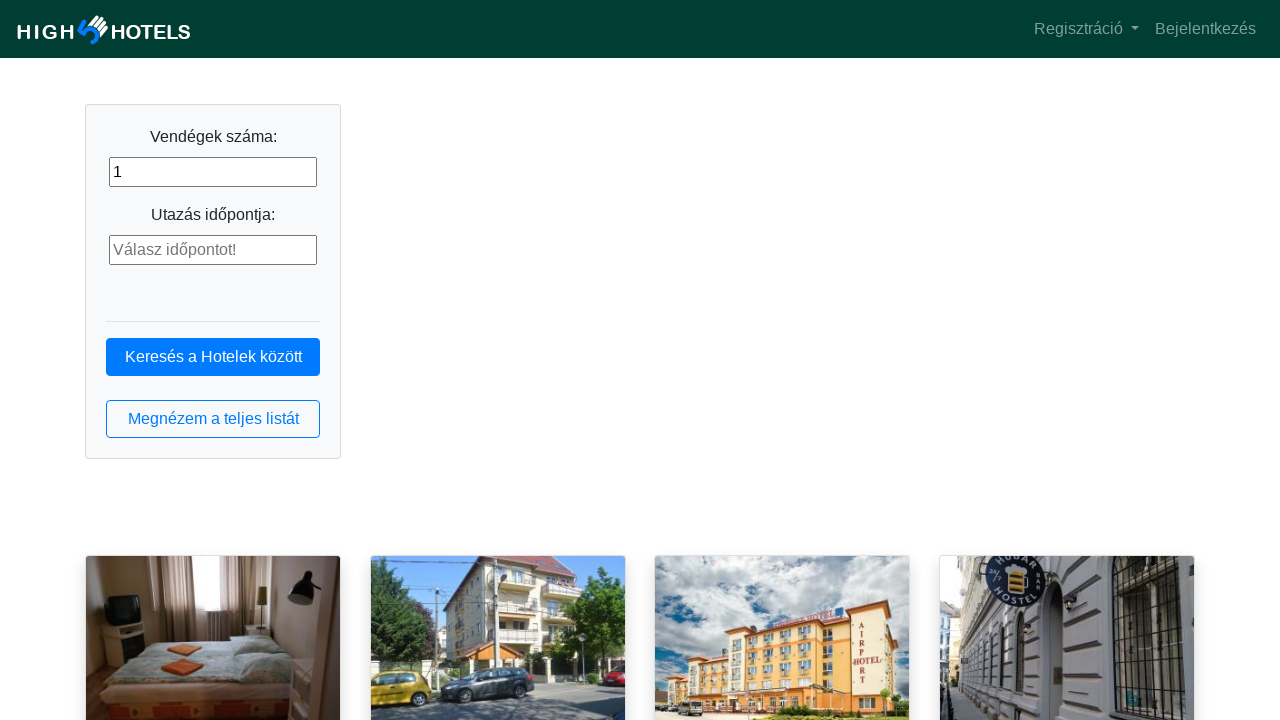

Clicked list button at (213, 419) on .btn-outline-primary
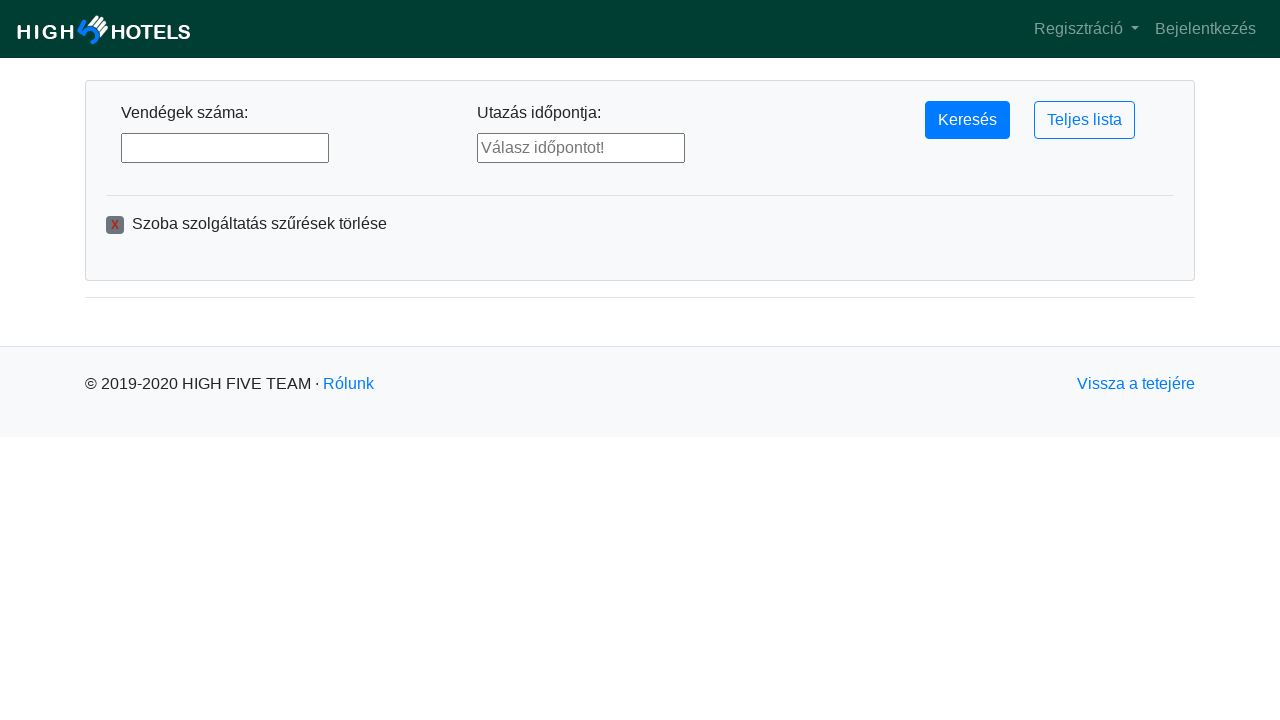

Waited for page to load
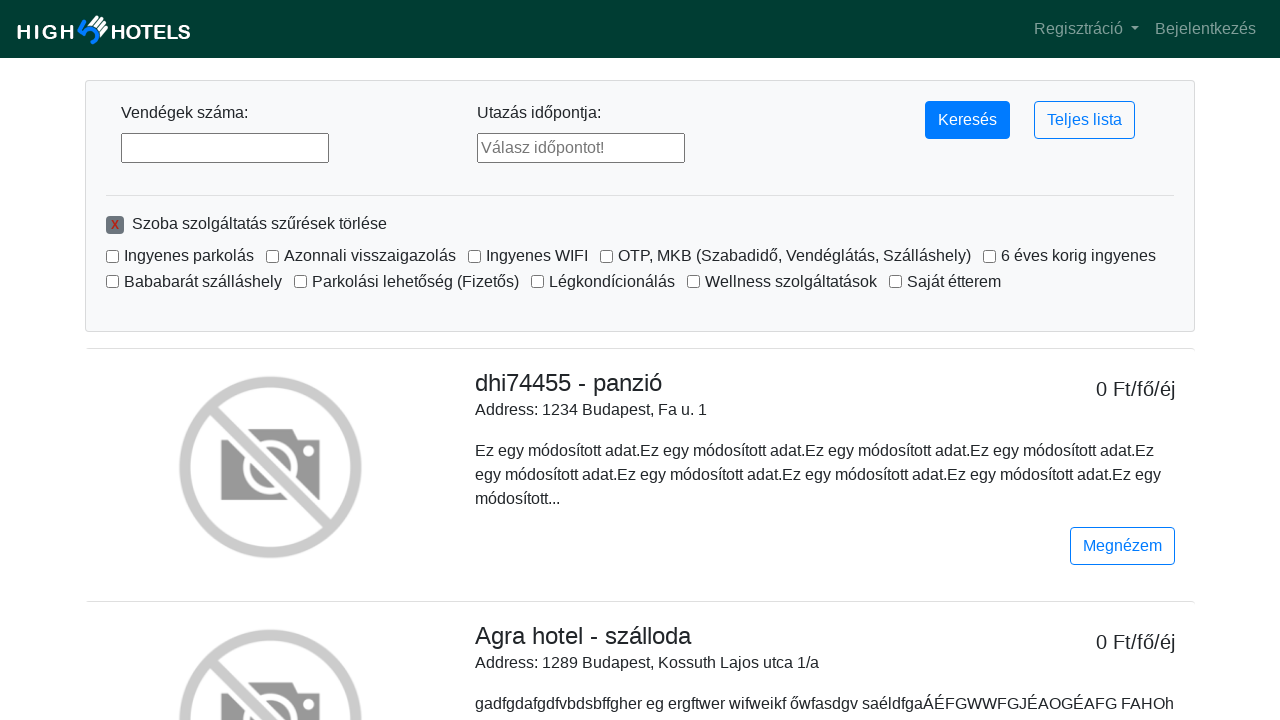

Clicked pagination link to navigate to page 2 at (170, 562) on a:text('2')
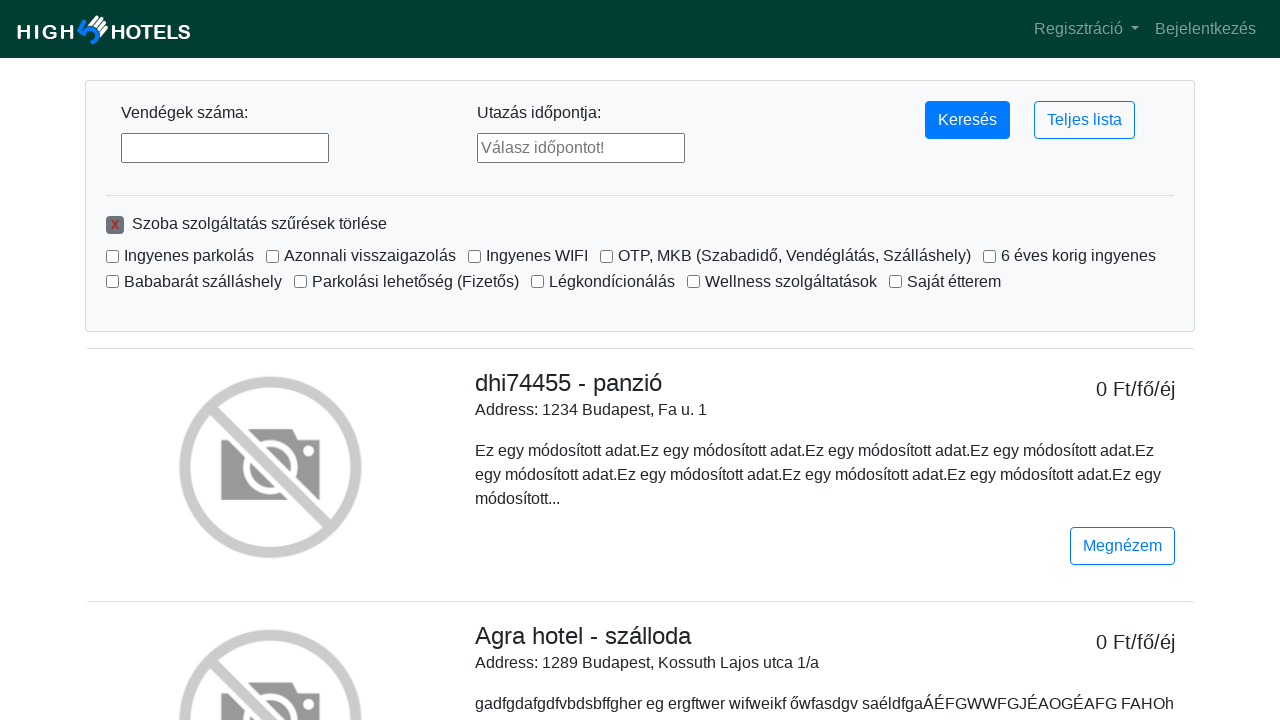

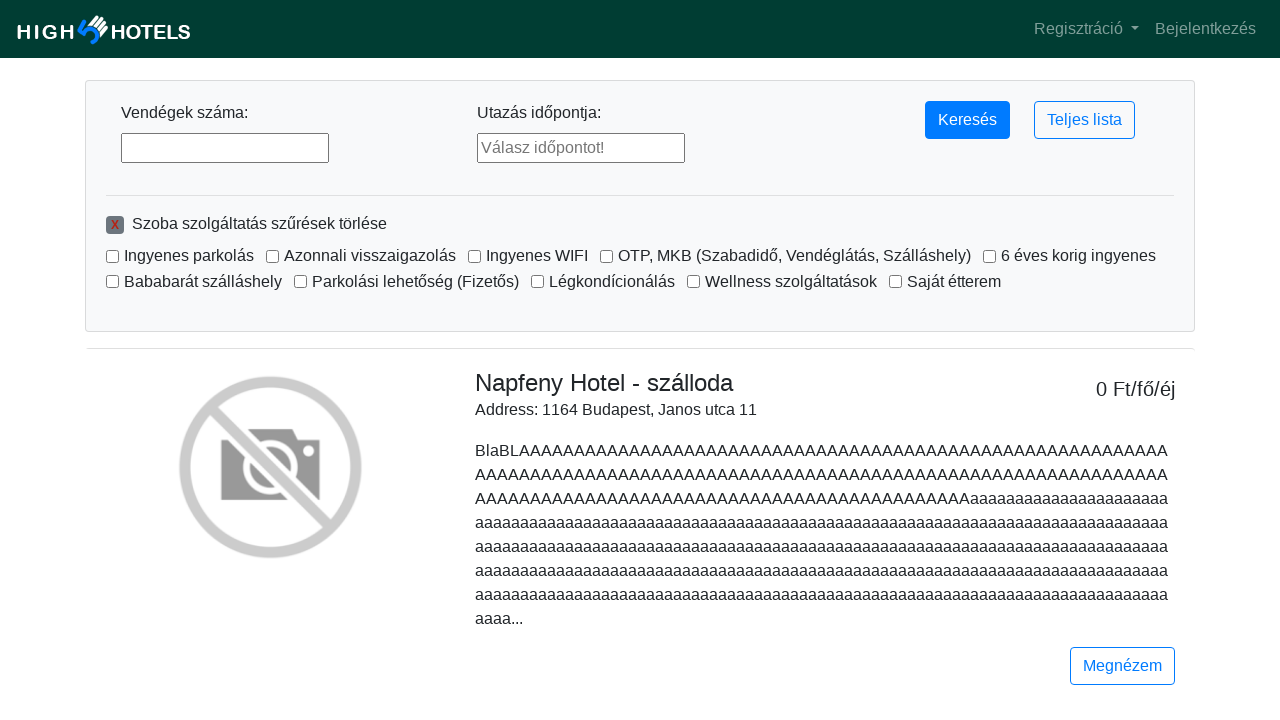